Tests shopping functionality on a practice e-commerce site by clicking on two product action buttons (likely "Add to Basket" buttons) on the homepage.

Starting URL: http://practice.automationtesting.in

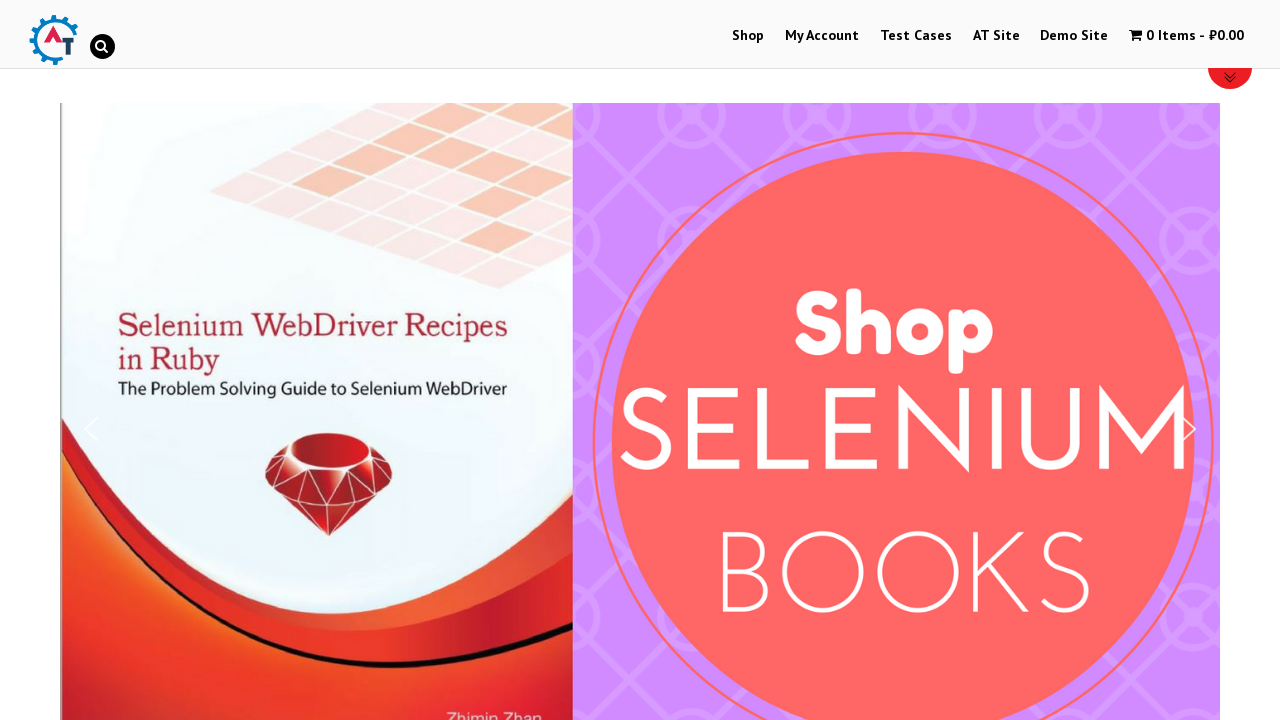

Clicked first product 'Add to Basket' button at (241, 360) on xpath=/html/body/div[1]/div[2]/div/div/div/div/div/div[2]/div/div/div/div/div[2]
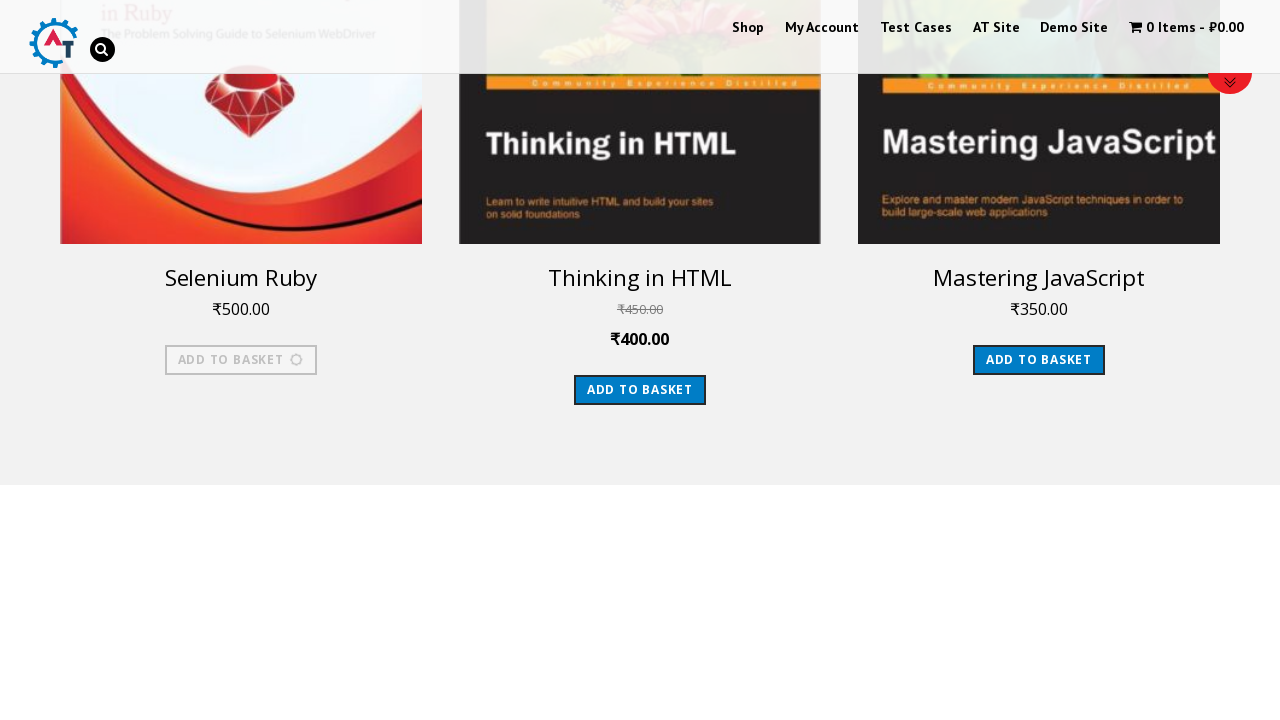

Clicked second product 'Add to Basket' button at (640, 390) on xpath=/html/body/div[1]/div[2]/div/div/div/div/div/div[2]/div/div/div/div/div[2]
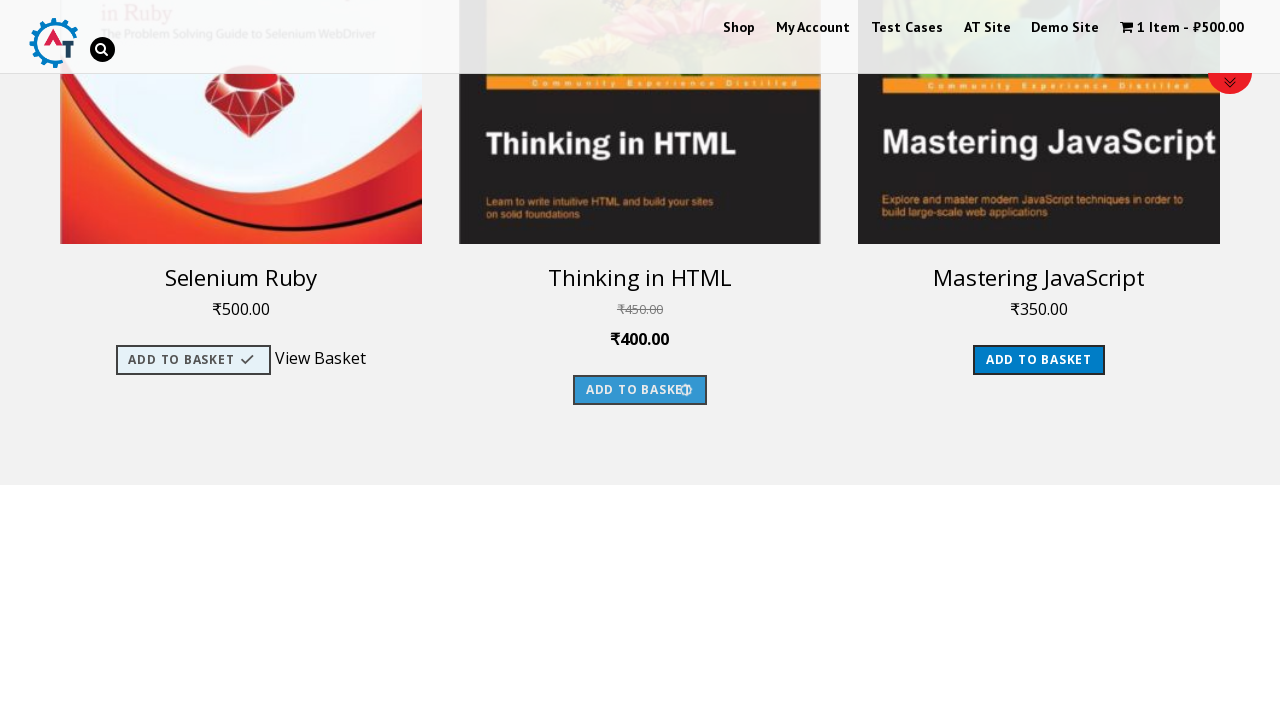

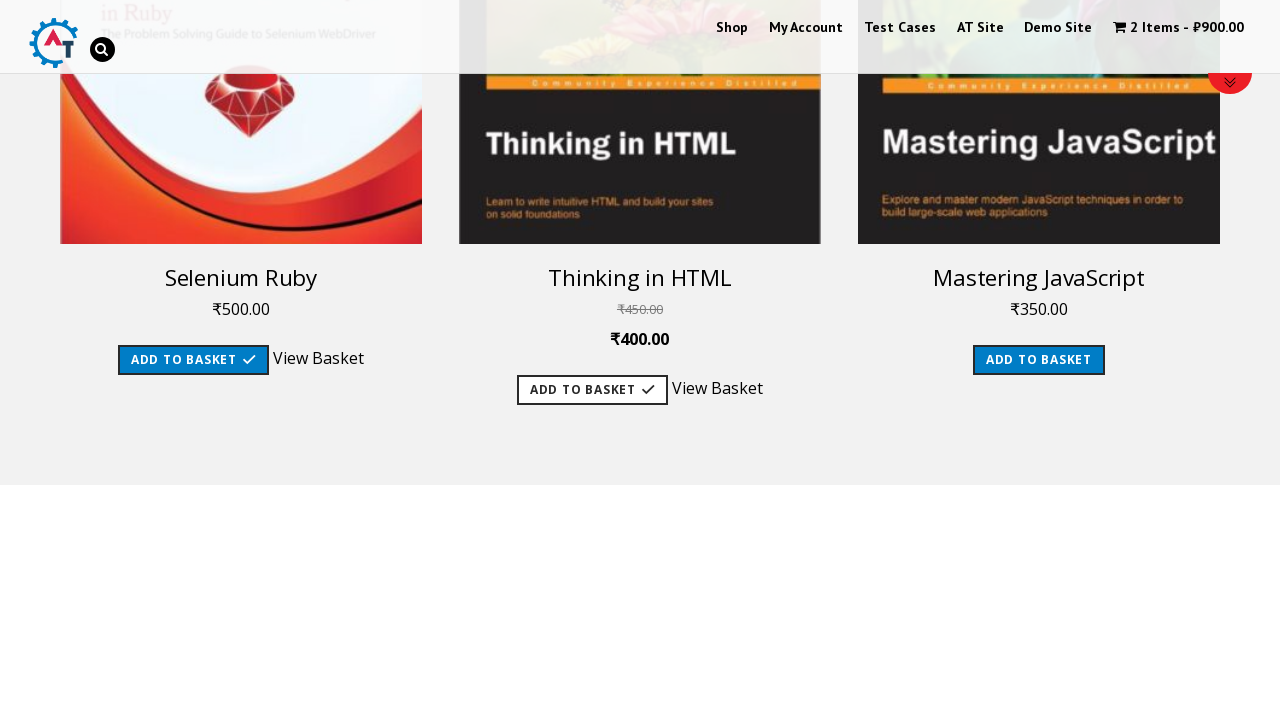